Tests dropdown selection using Playwright's select_option method to choose "Option 1" by visible text and verifies the selection.

Starting URL: http://the-internet.herokuapp.com/dropdown

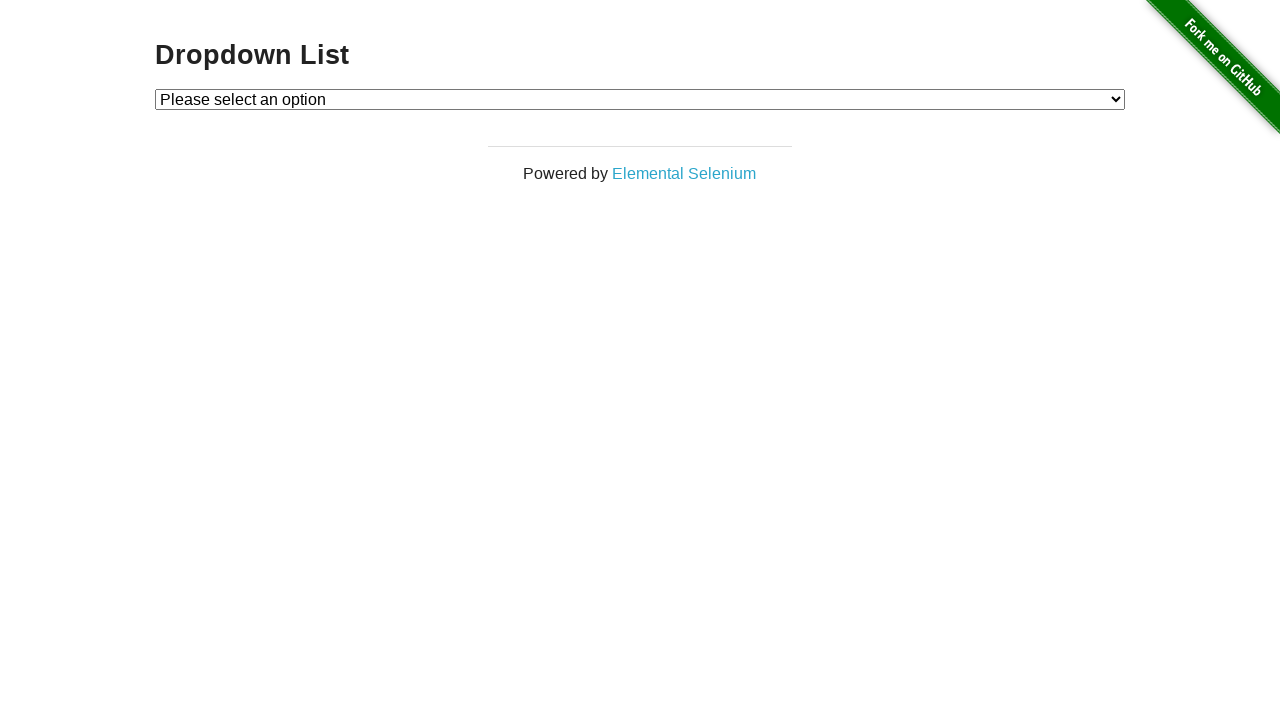

Dropdown element loaded and ready
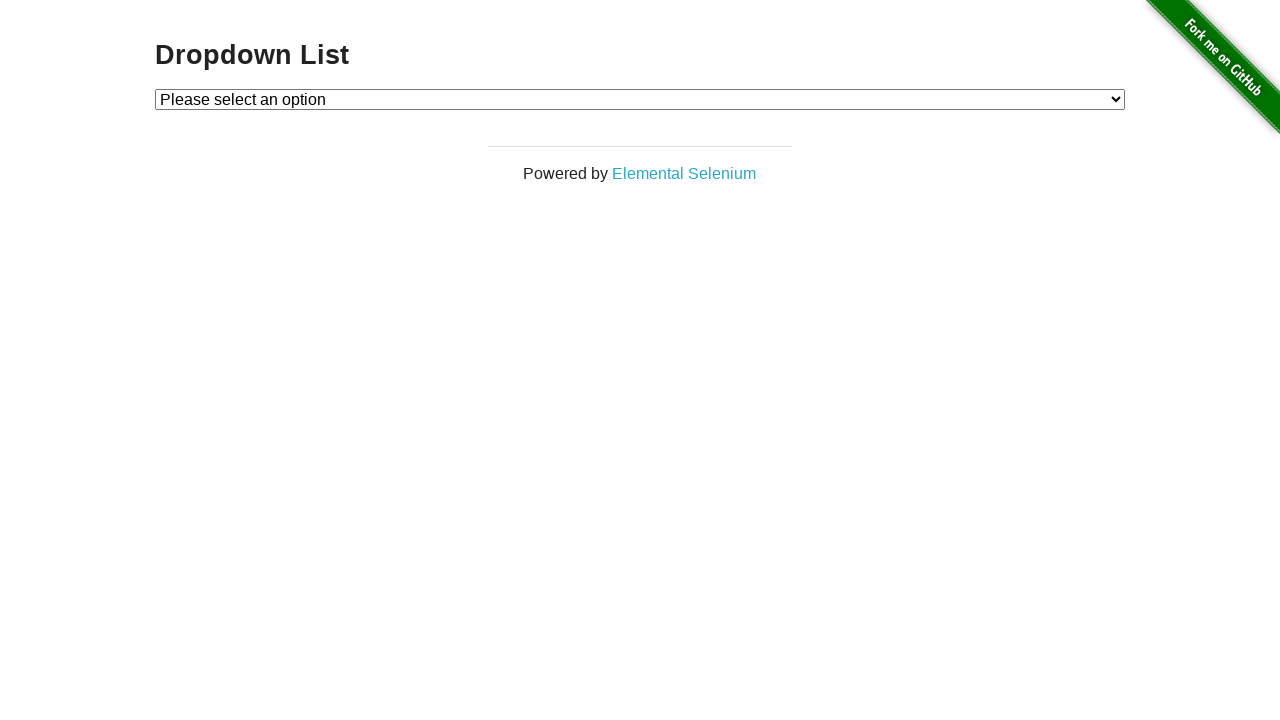

Selected 'Option 1' from dropdown using visible text on #dropdown
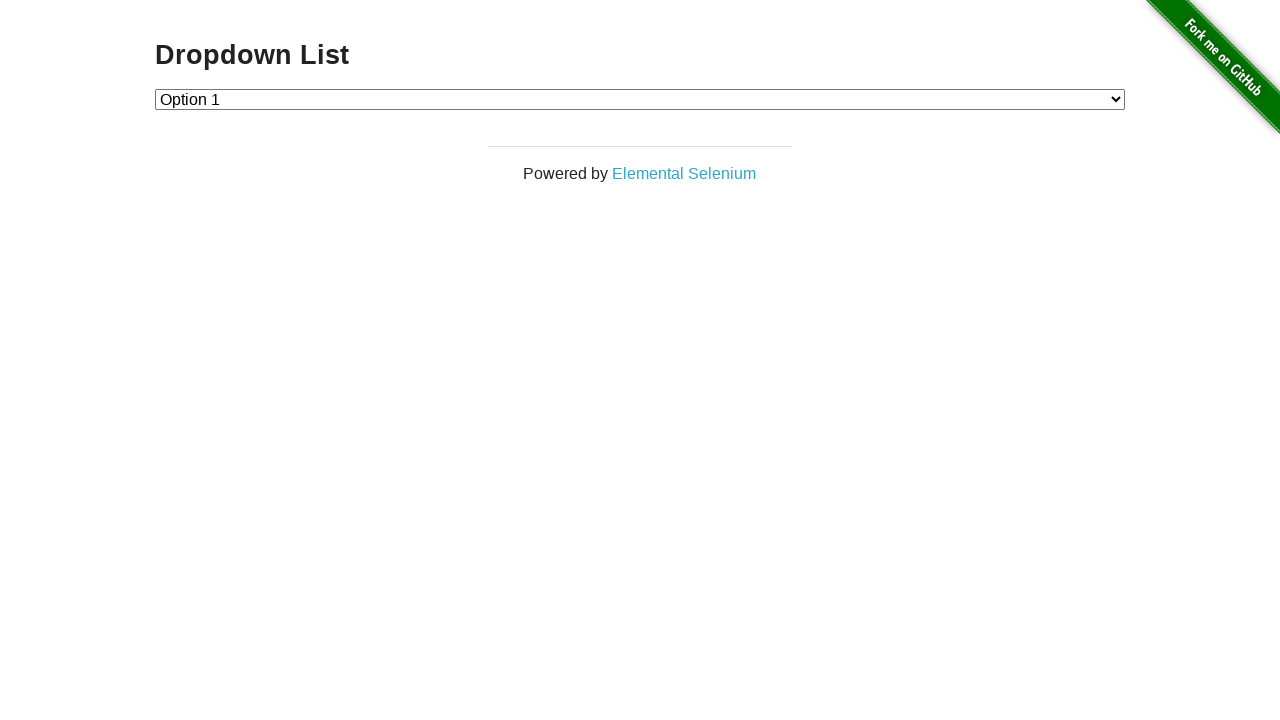

Retrieved selected option text from dropdown
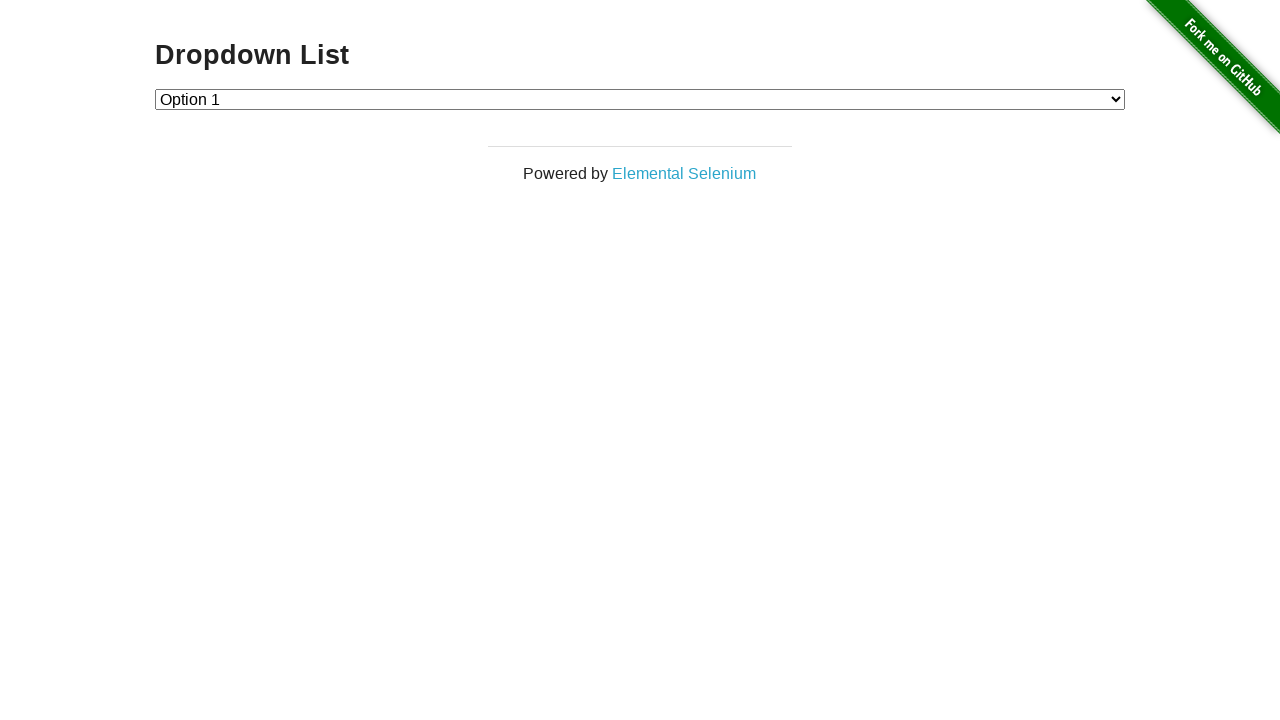

Assertion passed: selected option is 'Option 1'
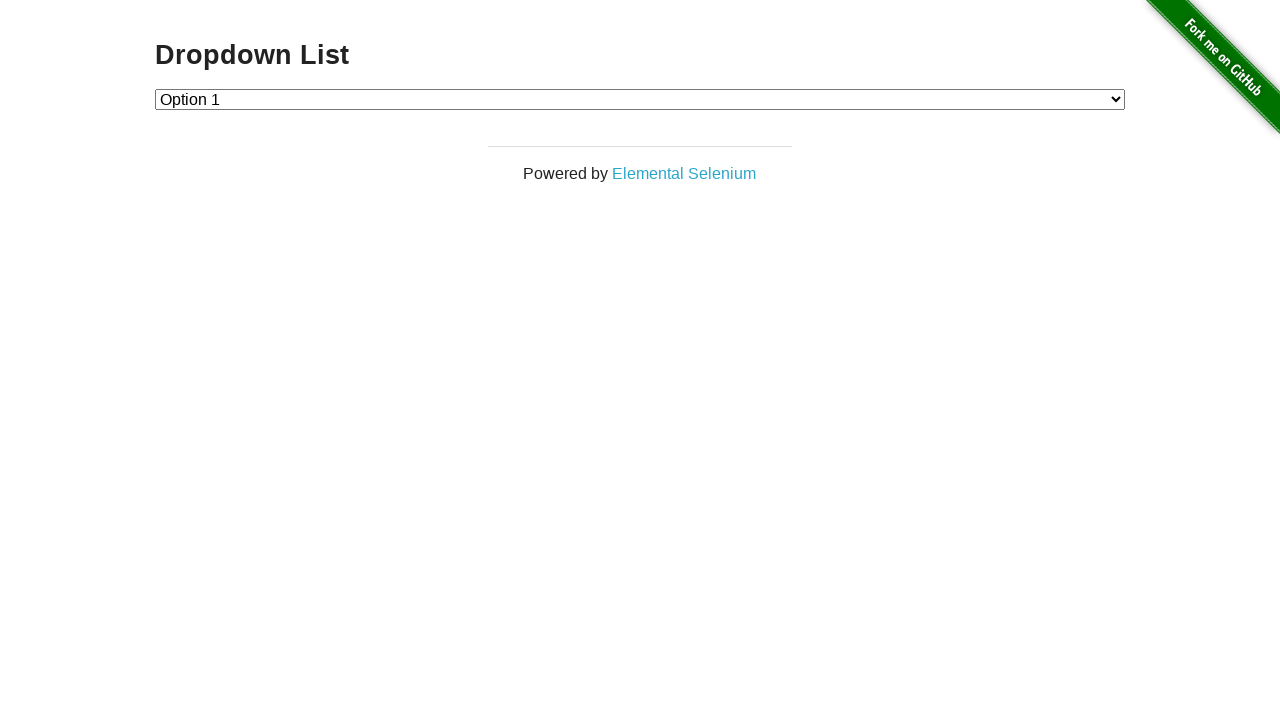

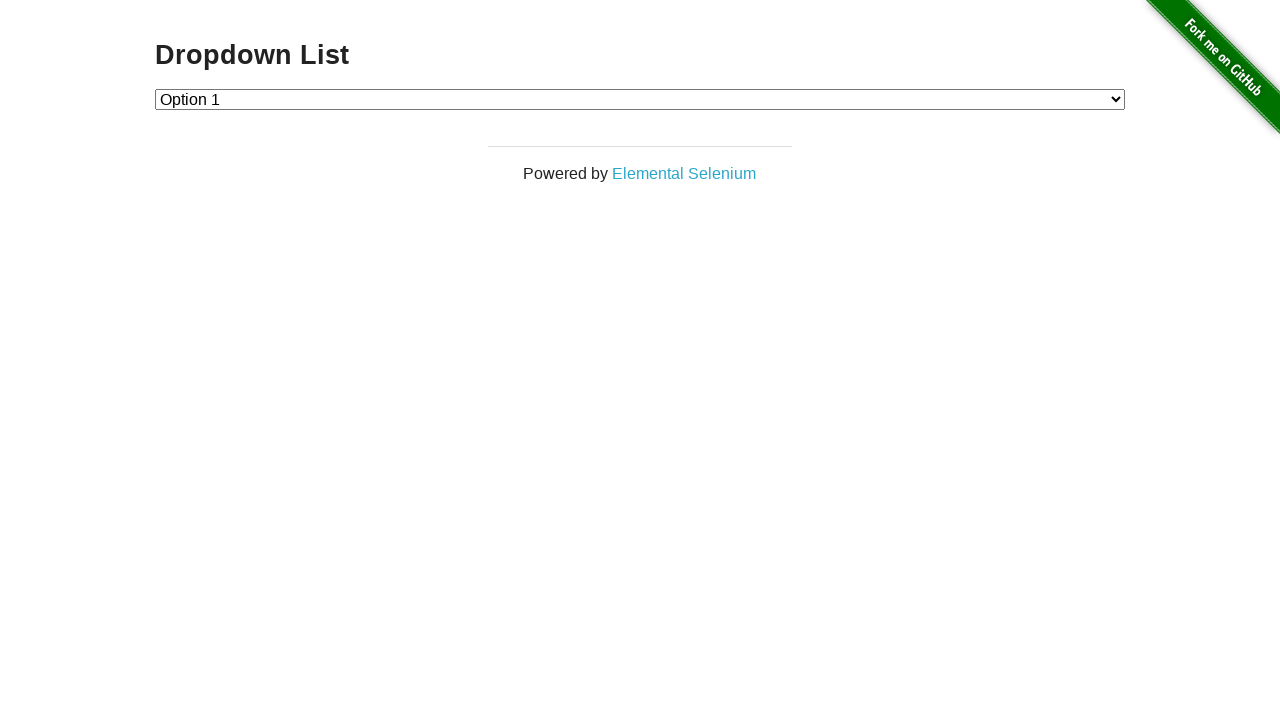